Tests clicking a button that has a dynamic ID attribute, demonstrating handling of elements with dynamically generated identifiers

Starting URL: http://uitestingplayground.com/dynamicid

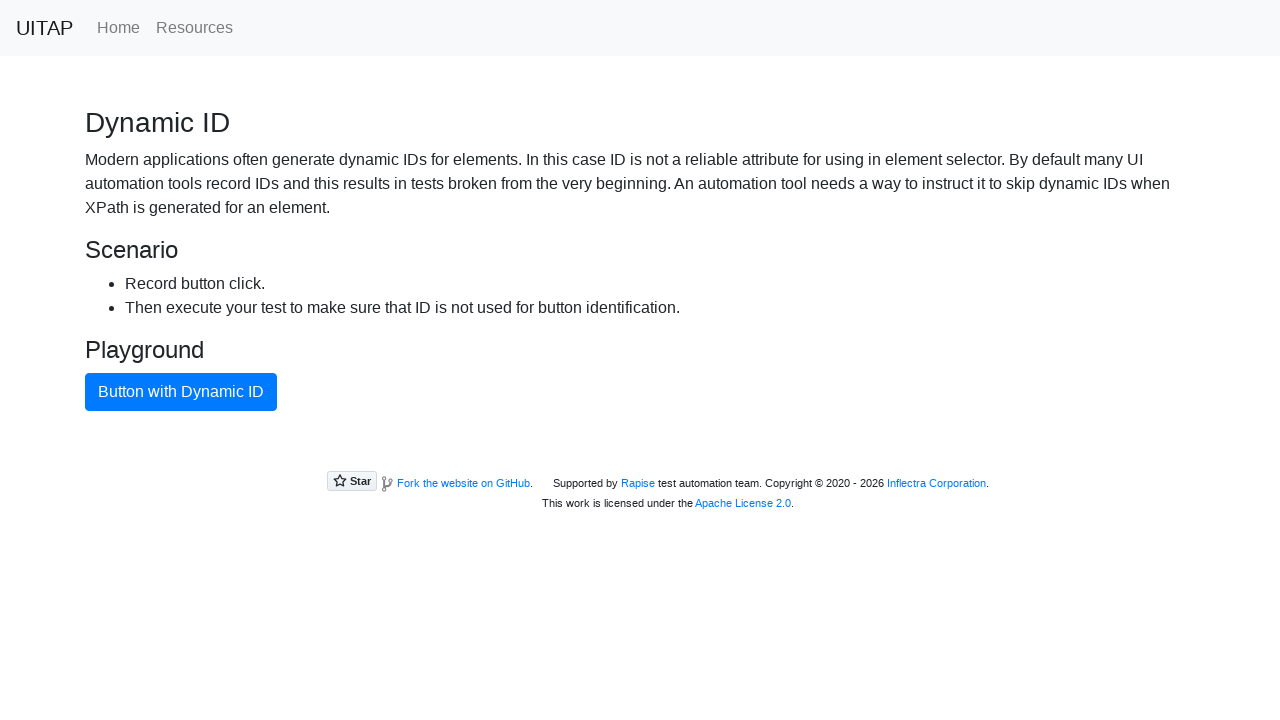

Clicked button with dynamic ID using text content selector at (181, 392) on button:has-text('Button with Dynamic ID')
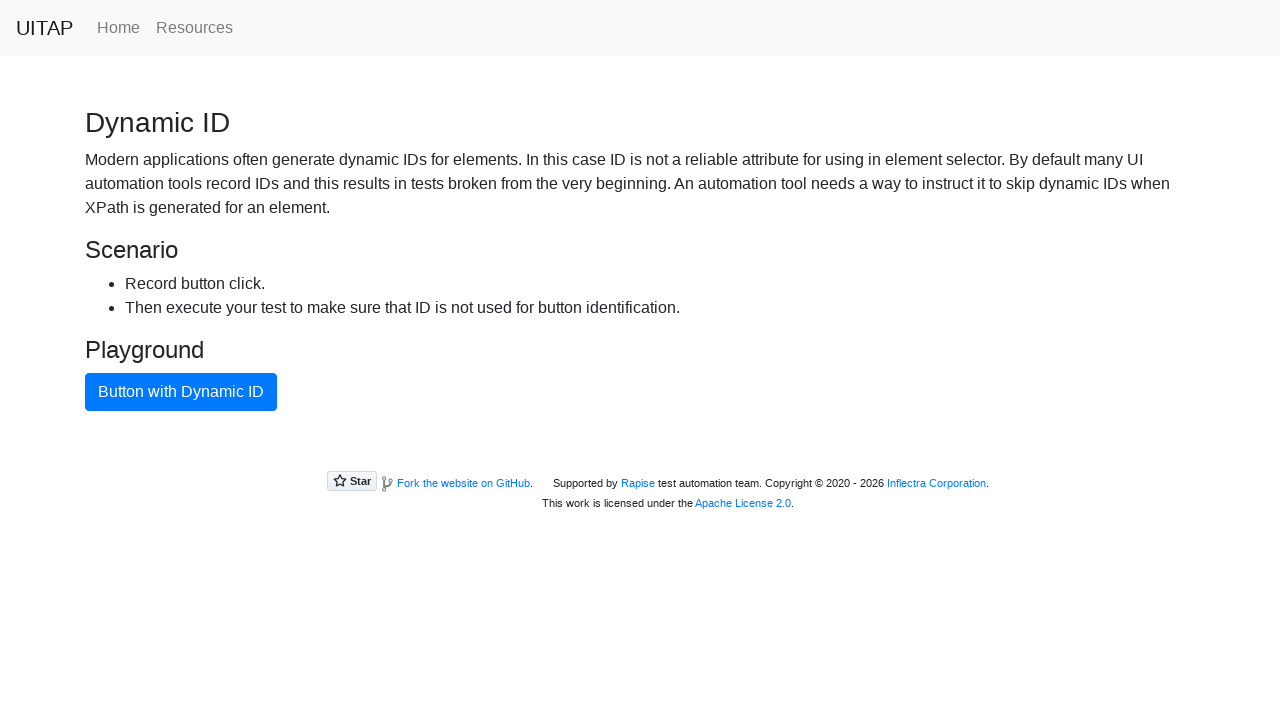

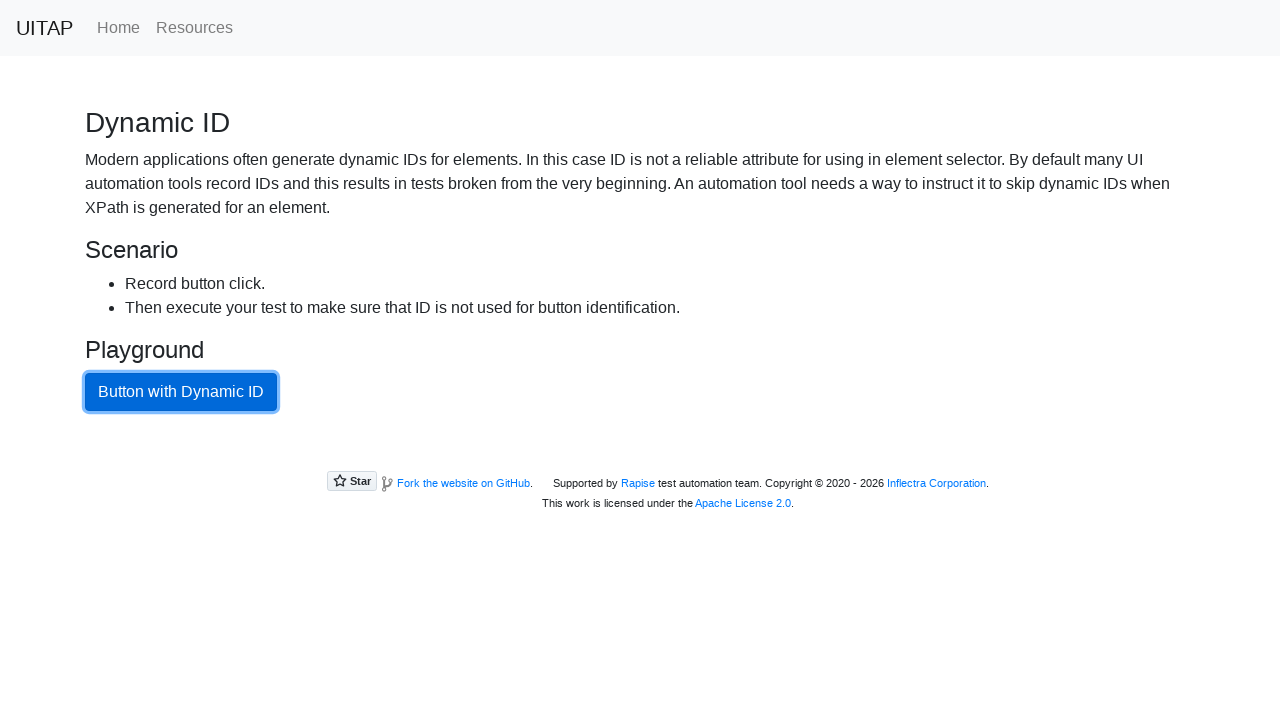